Tests the uClassify IAB taxonomy classifier by submitting text for classification and verifying the result is displayed

Starting URL: https://www.uclassify.com/browse/uclassify/iab-taxonomy-v2

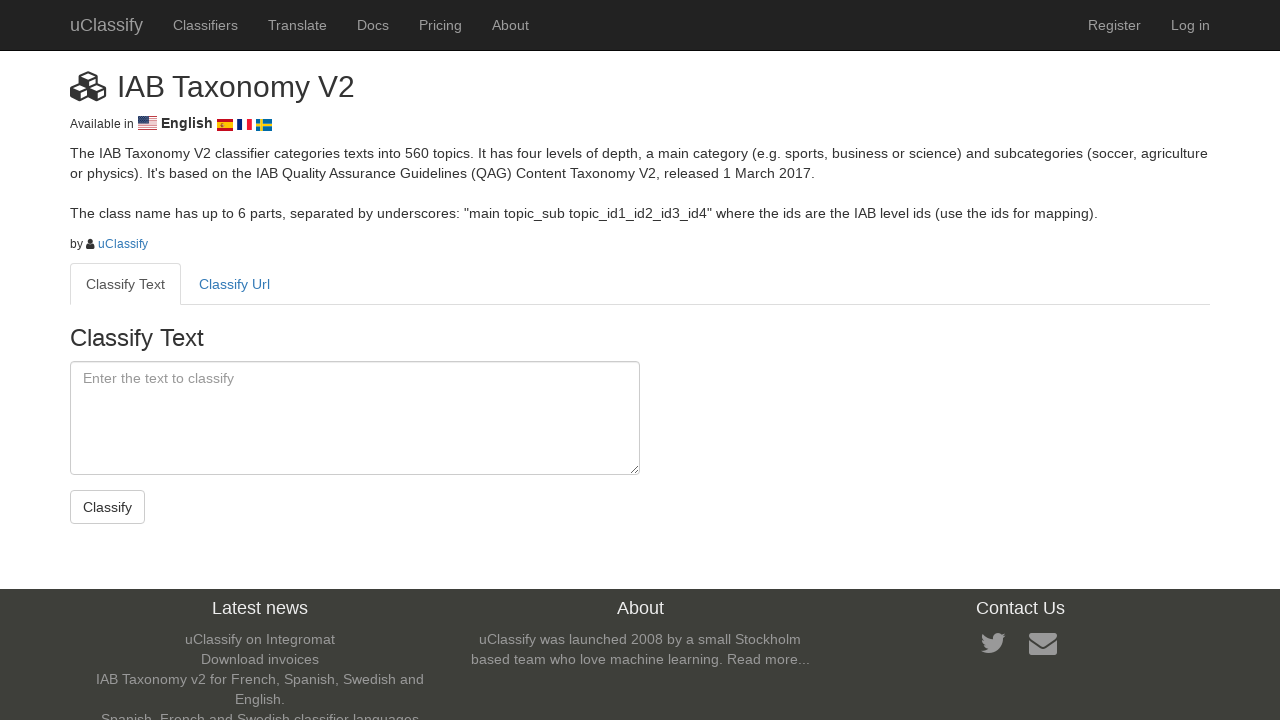

Filled text area with sample text for IAB taxonomy classification on #text
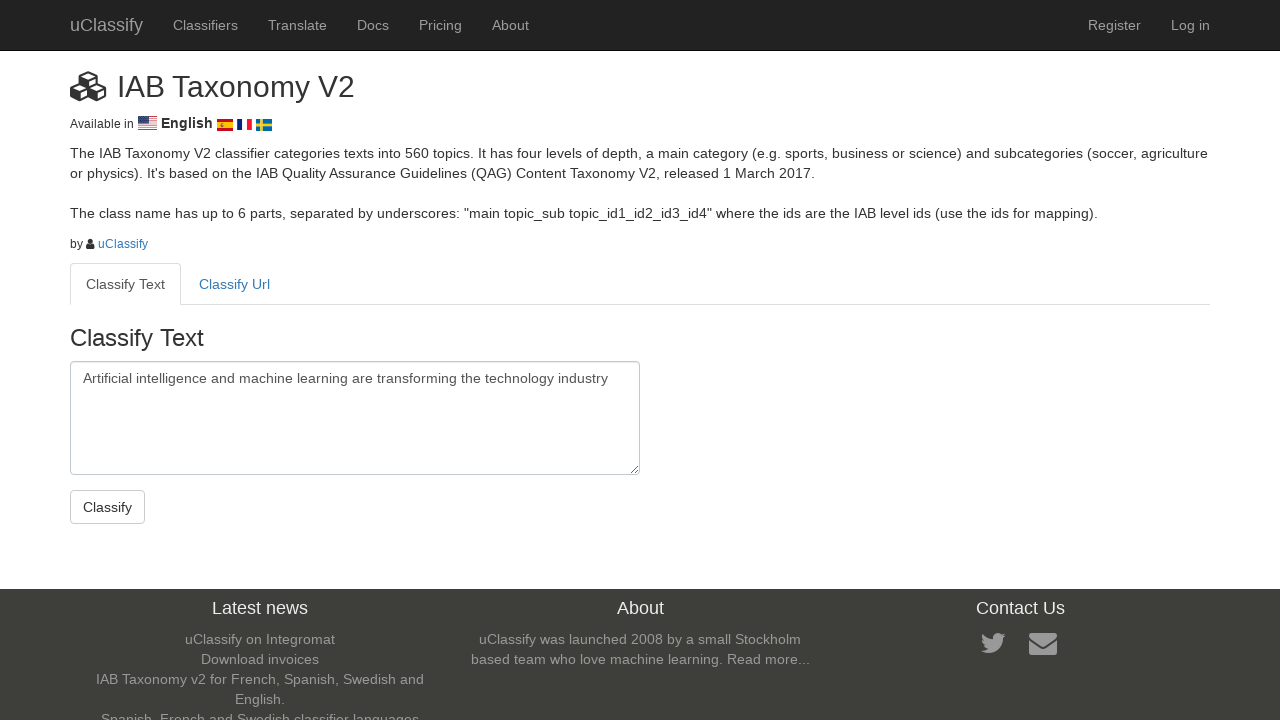

Clicked submit button to classify the text at (108, 507) on body > div.container.body-content > form > div:nth-child(4) > input
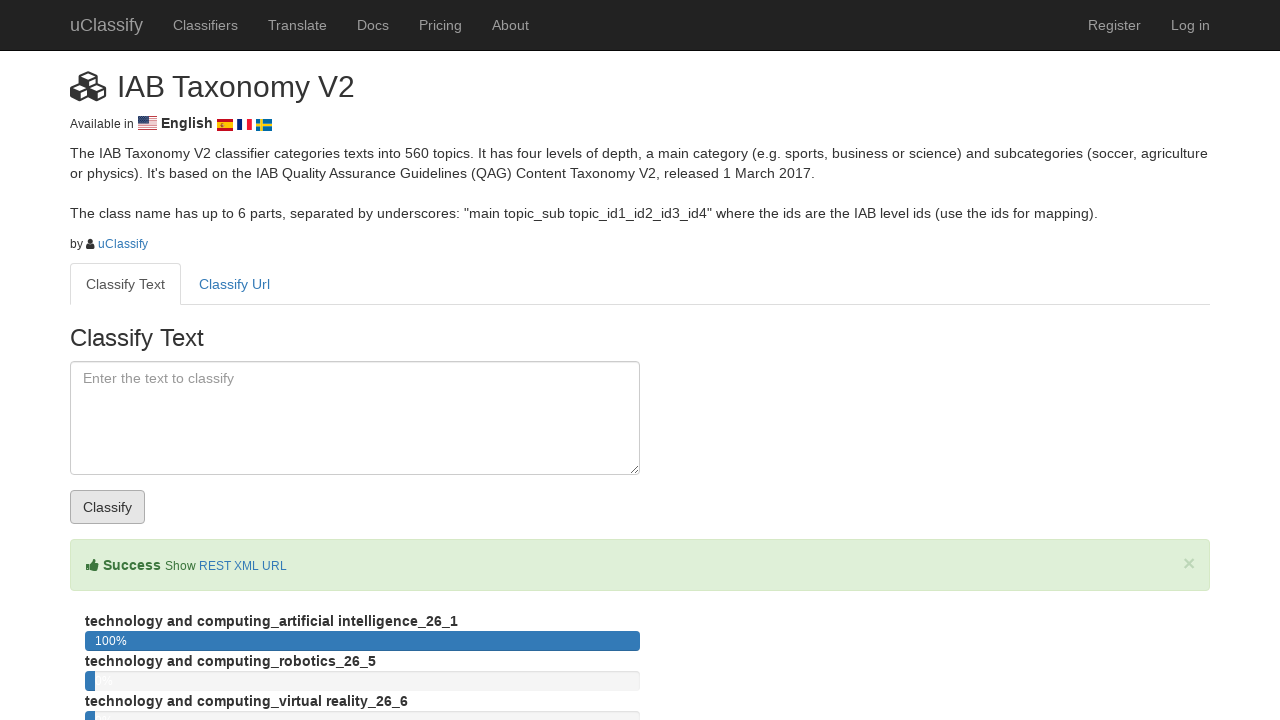

Classification result appeared on the page
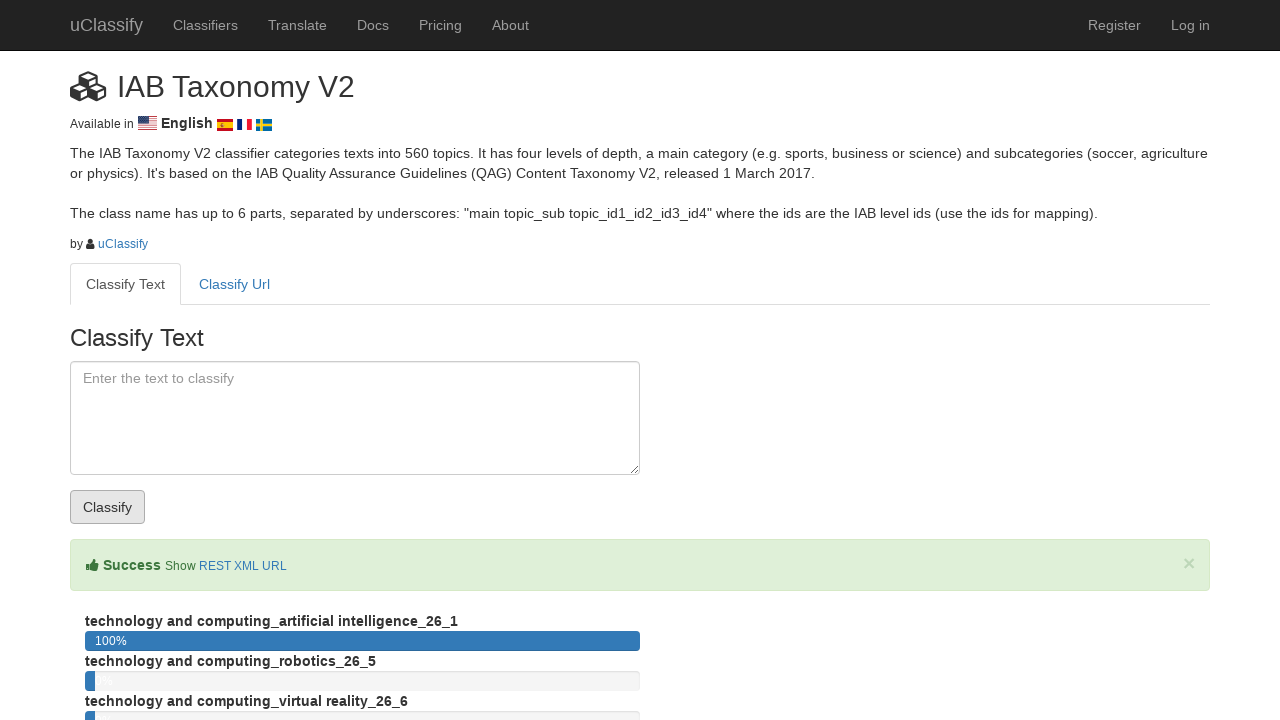

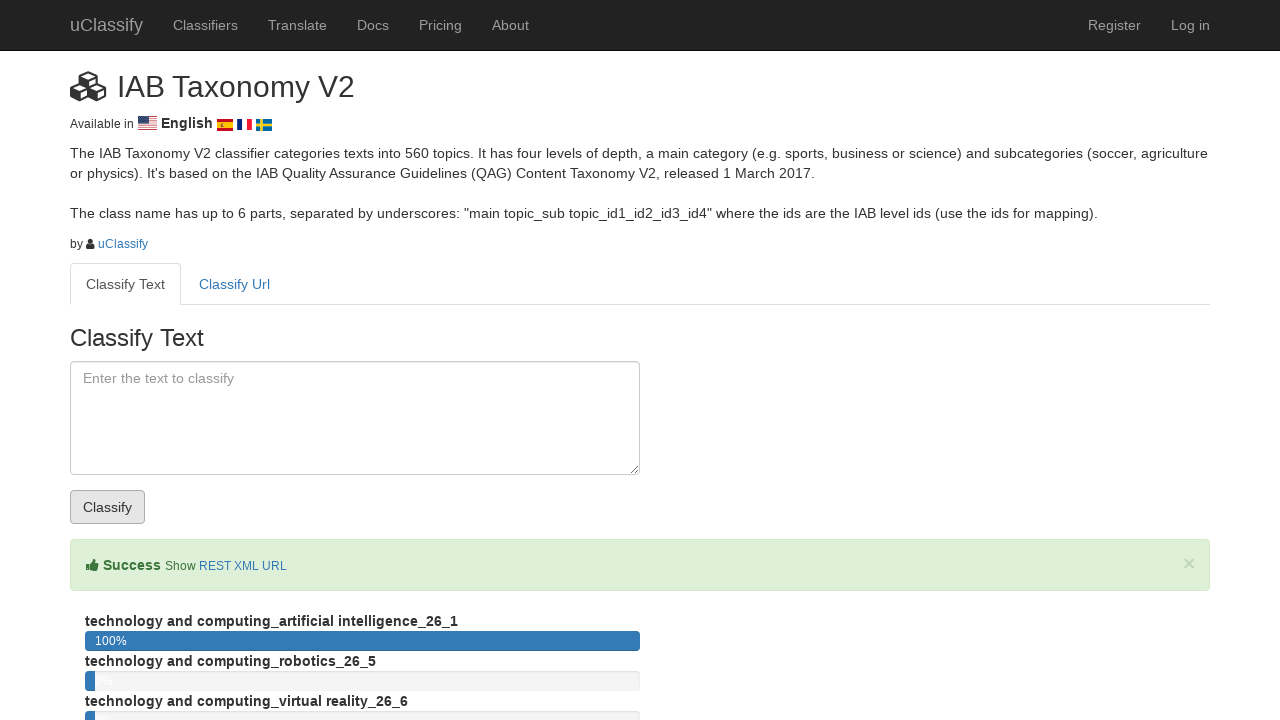